Navigates to the Omayo blog page and verifies text content of an element with id 'pah'

Starting URL: https://omayo.blogspot.com/

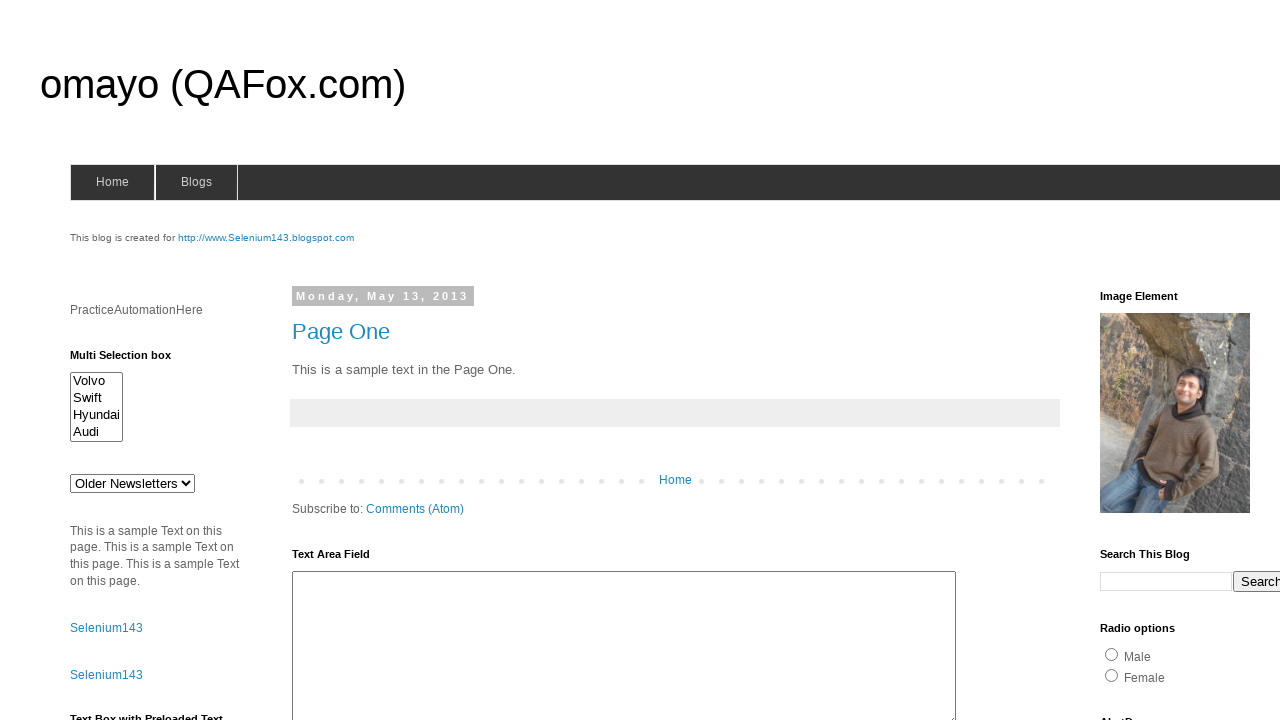

Navigated to Omayo blog page
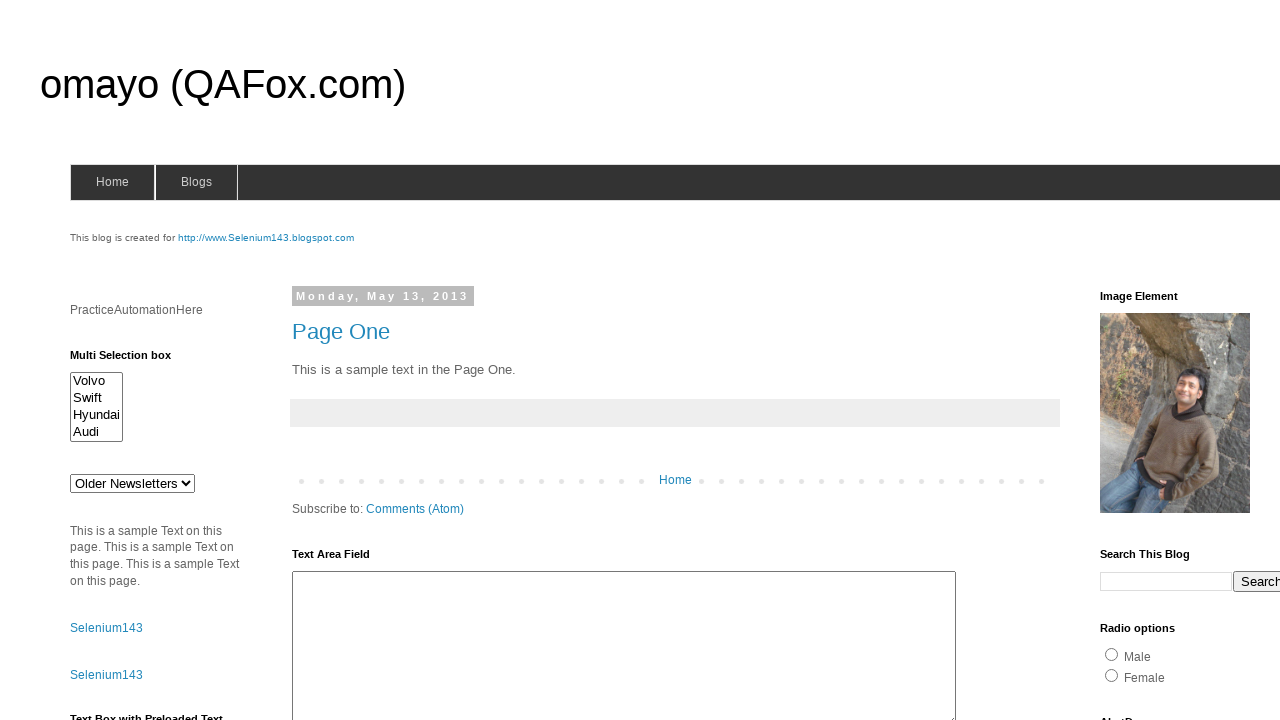

Element with id 'pah' loaded
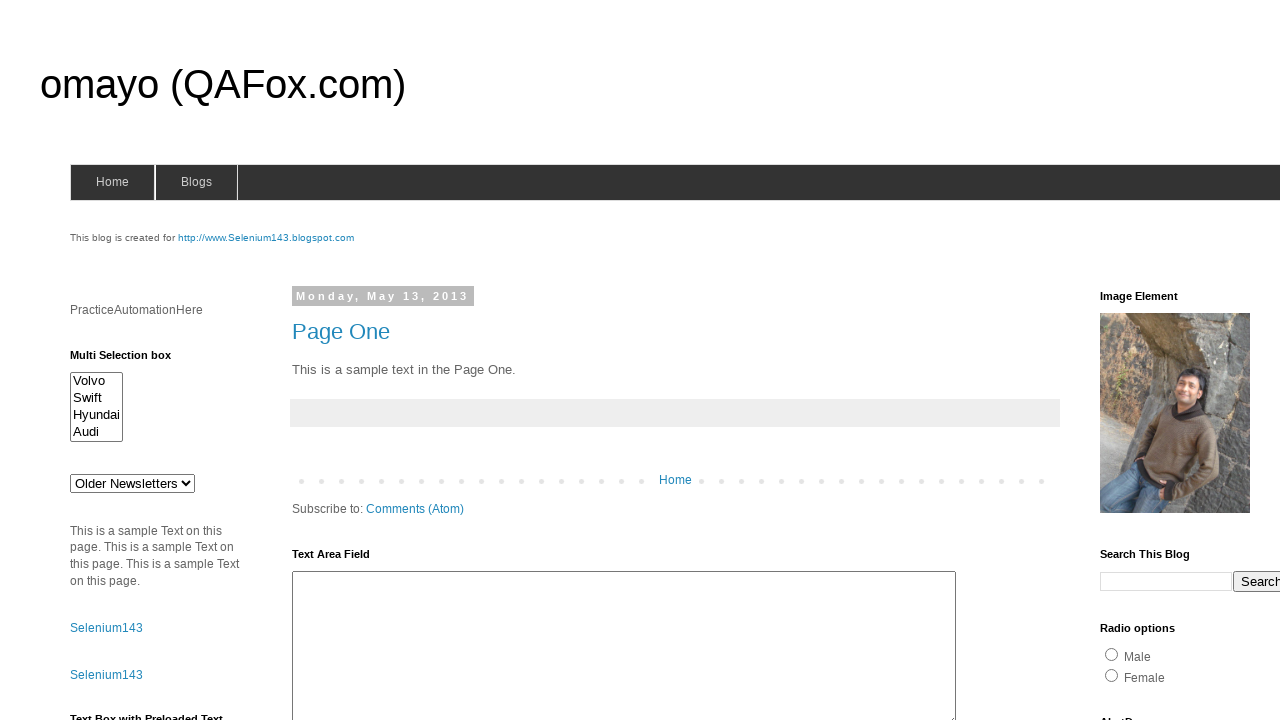

Retrieved text content from element 'pah': 'PracticeAutomationHere'
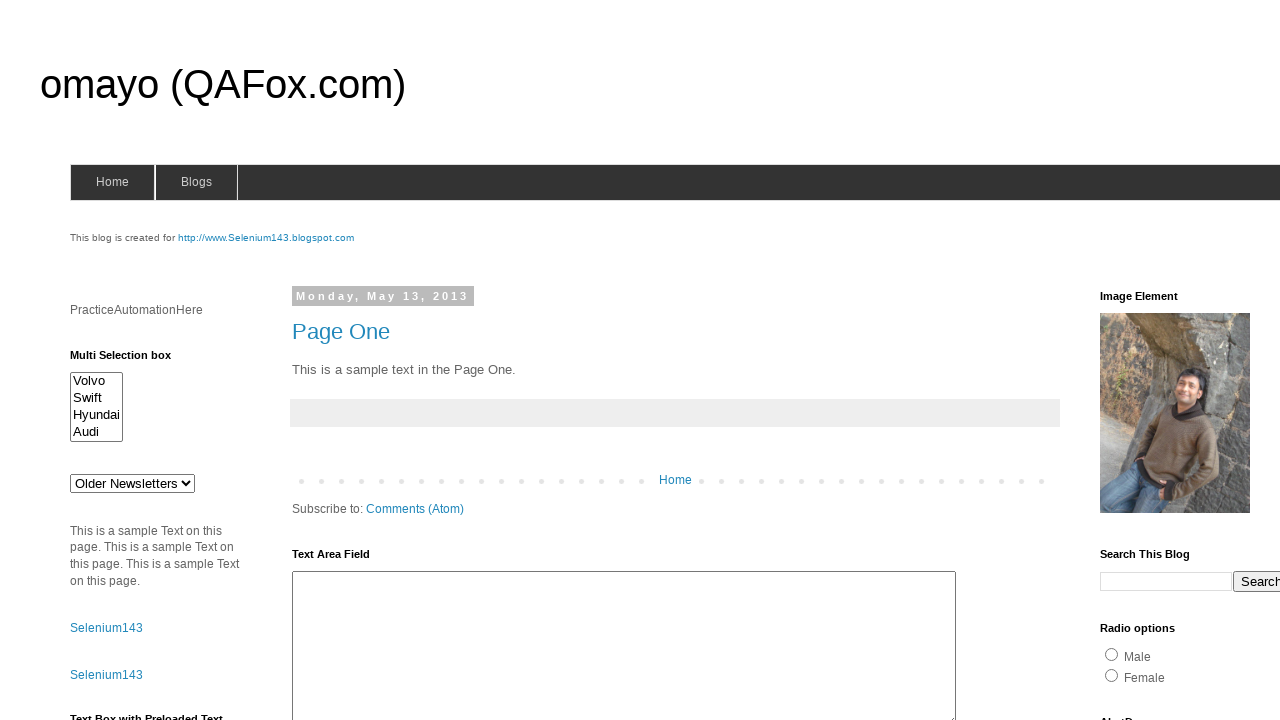

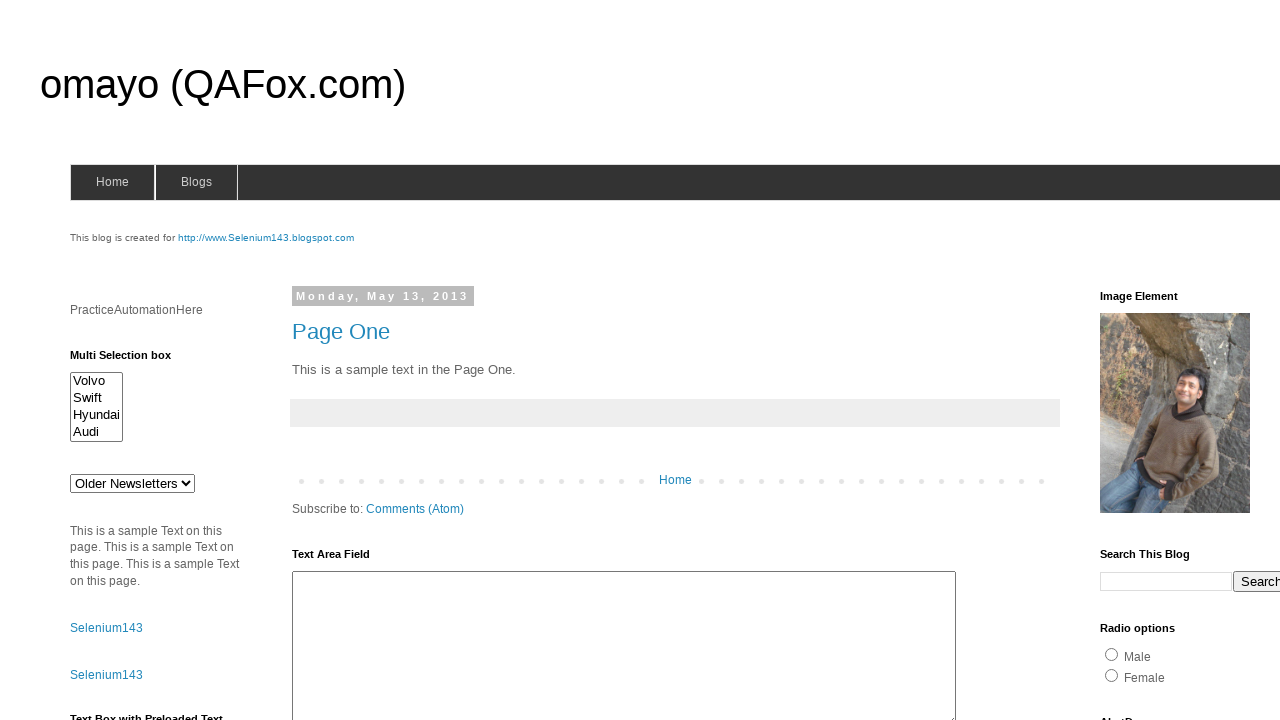